Tests a data entry form by filling various fields including name, address, contact information and job details, then submitting and verifying field validation states

Starting URL: https://bonigarcia.dev/selenium-webdriver-java/data-types.html

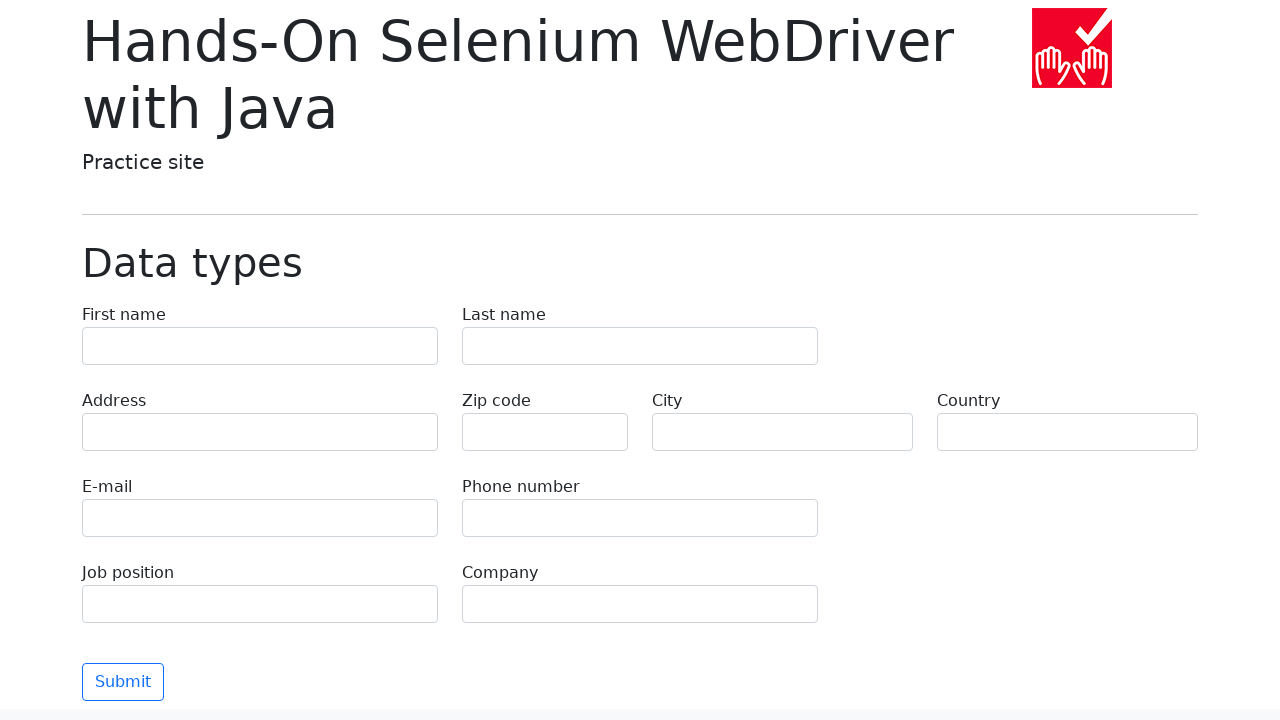

Filled first name field with 'Иван' on [name="first-name"]
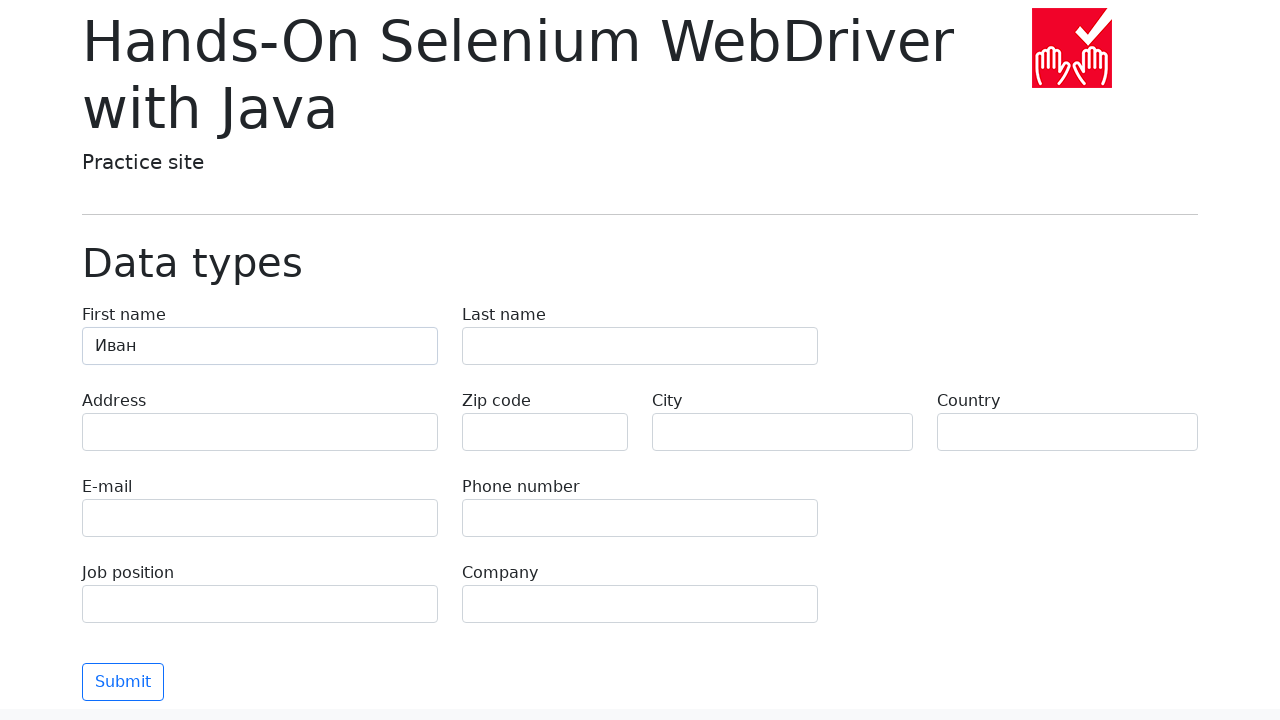

Filled last name field with 'Петров' on [name="last-name"]
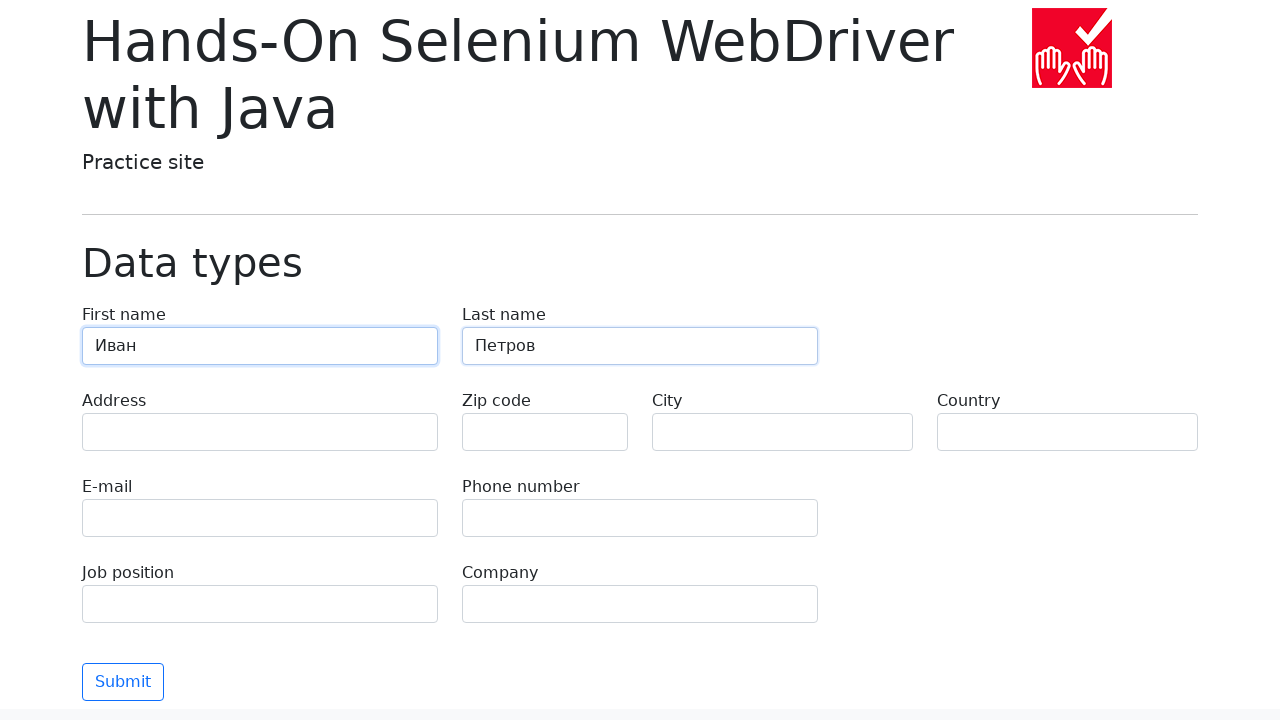

Filled address field with 'Ленина, 55-3' on [name="address"]
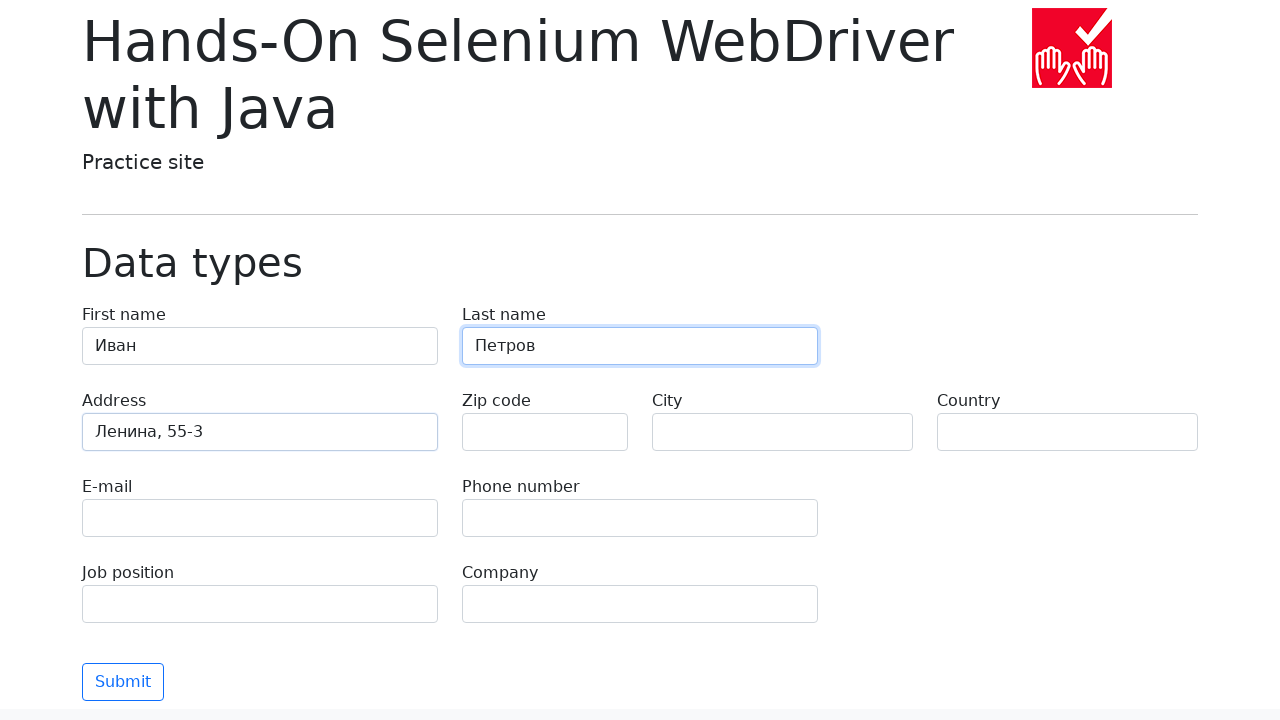

Left zip-code field empty intentionally on [name="zip-code"]
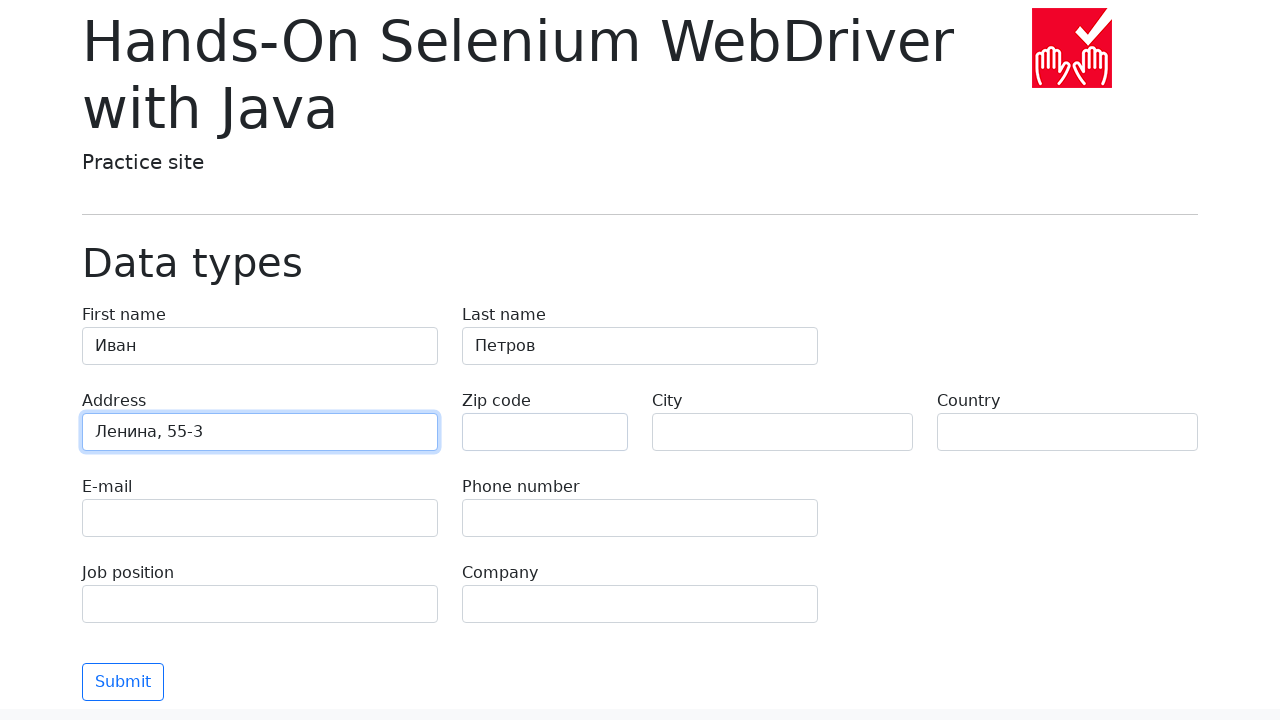

Filled city field with 'Москва' on [name="city"]
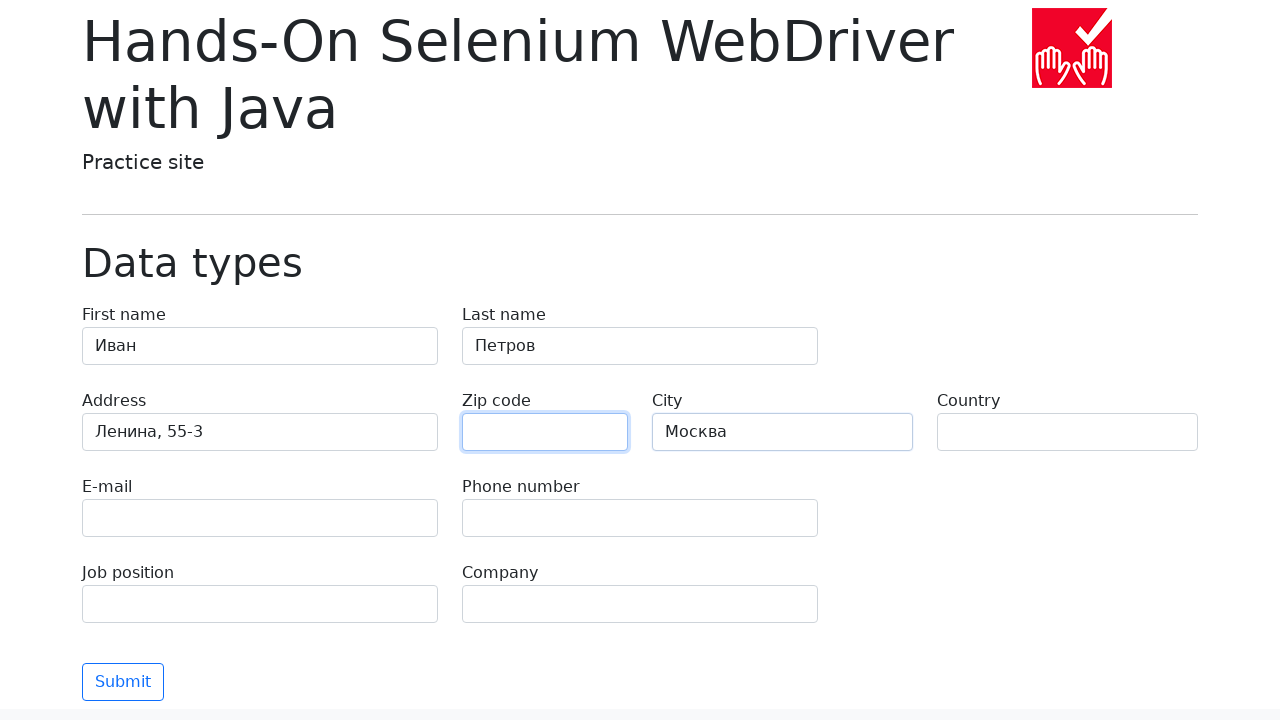

Filled country field with 'Россия' on [name="country"]
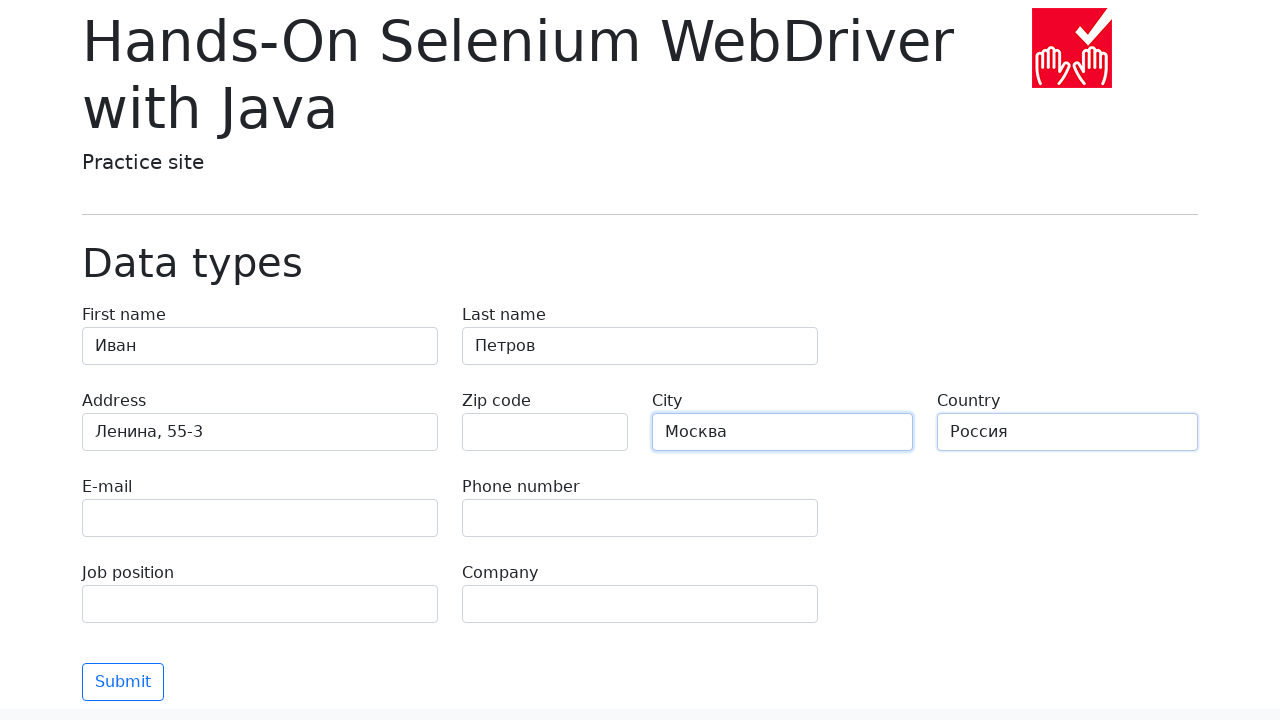

Filled email field with 'test@skypro.com' on [name="e-mail"]
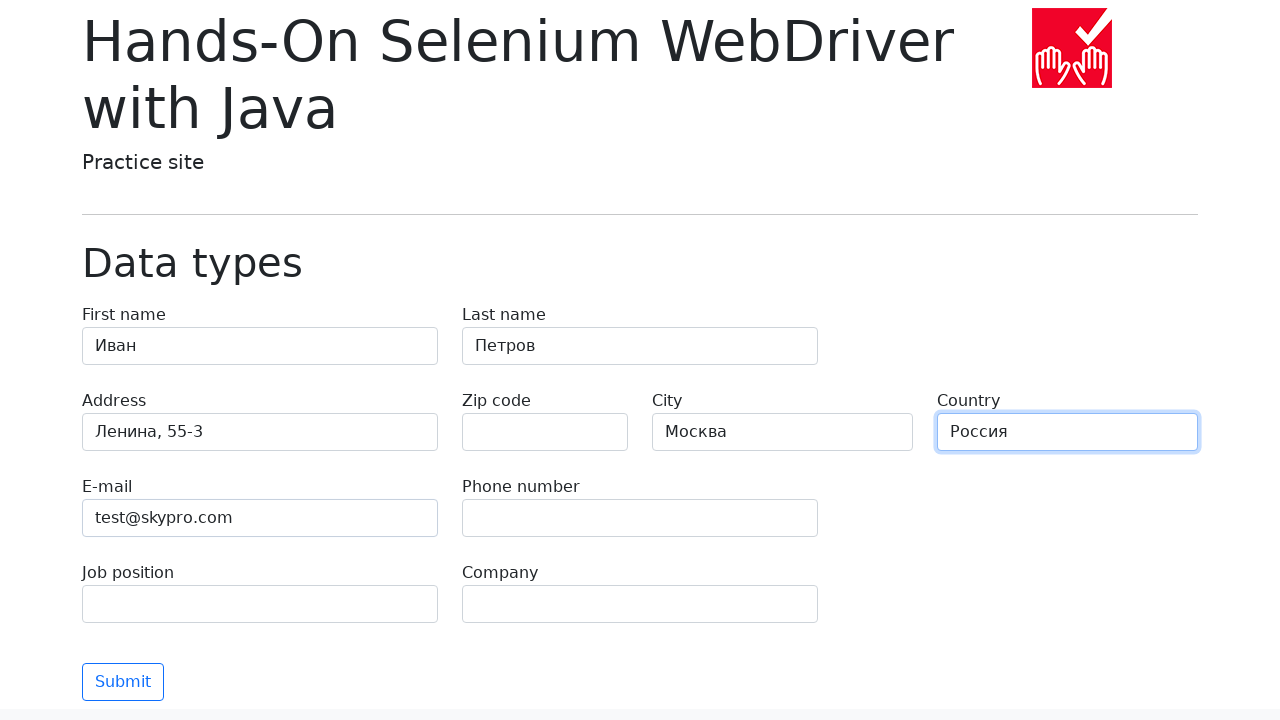

Filled phone field with '+7985899998787' on [name="phone"]
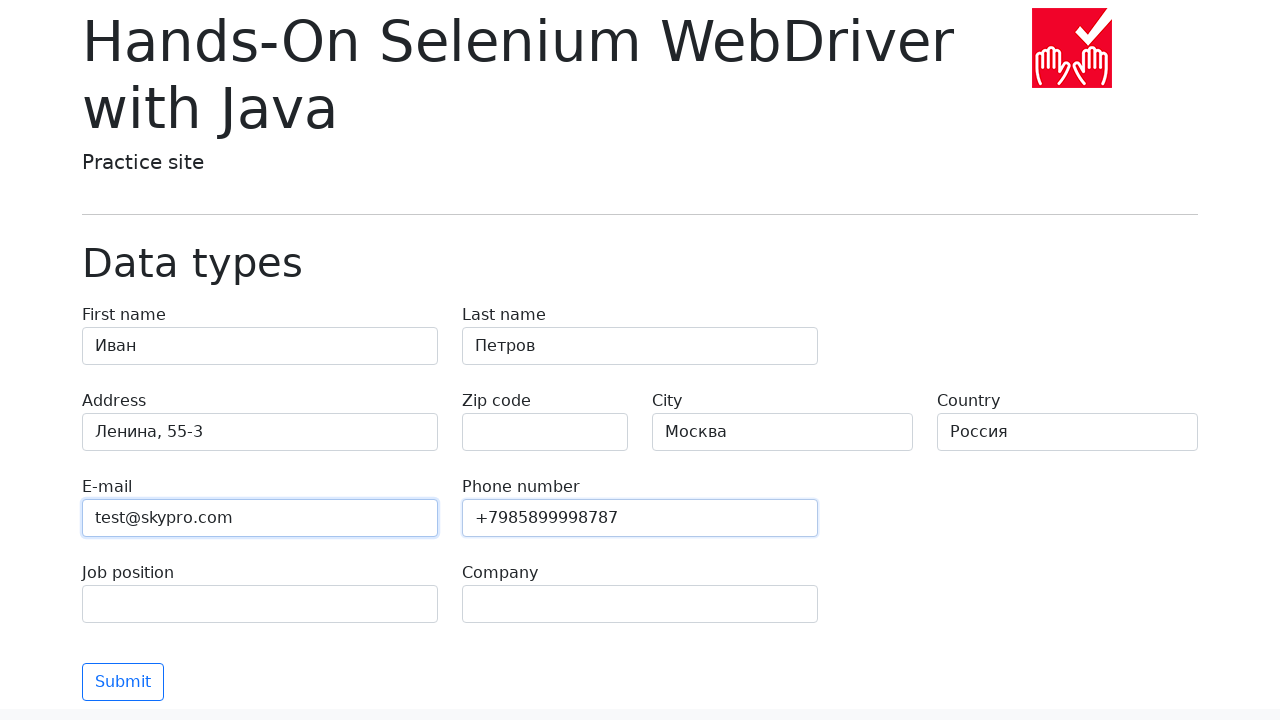

Filled job position field with 'QA' on [name="job-position"]
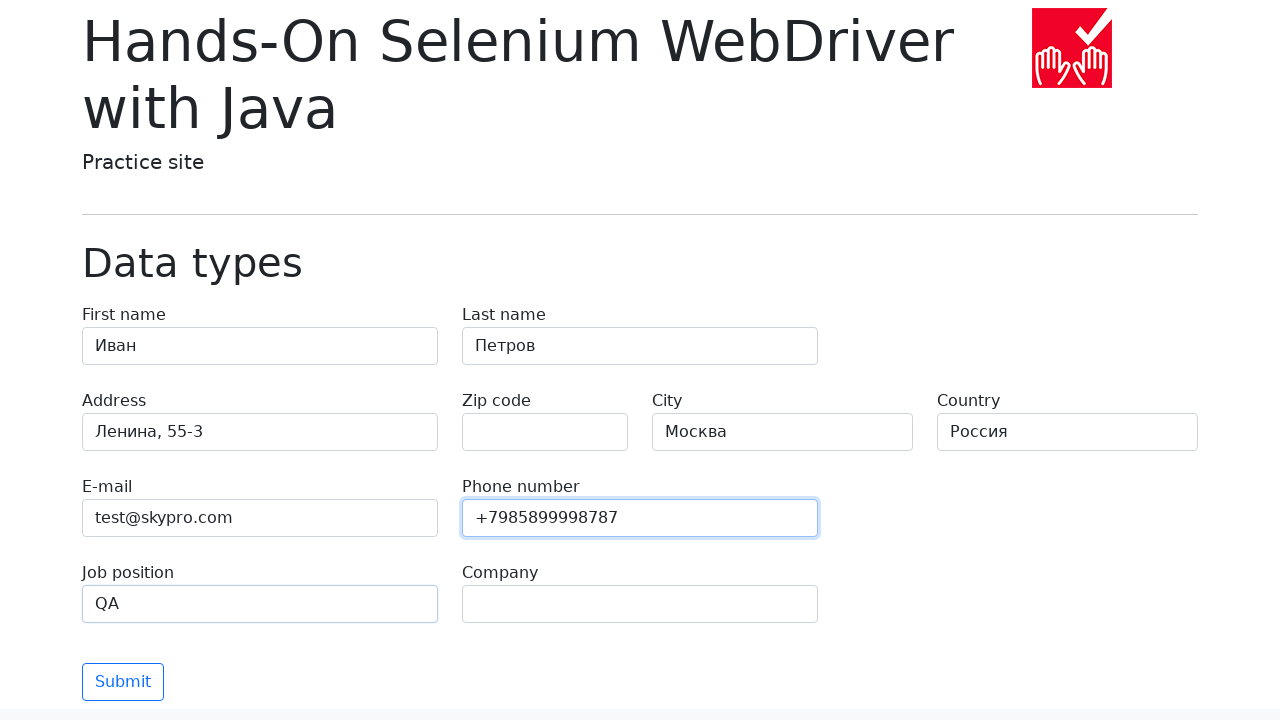

Filled company field with 'SkyPro' on [name="company"]
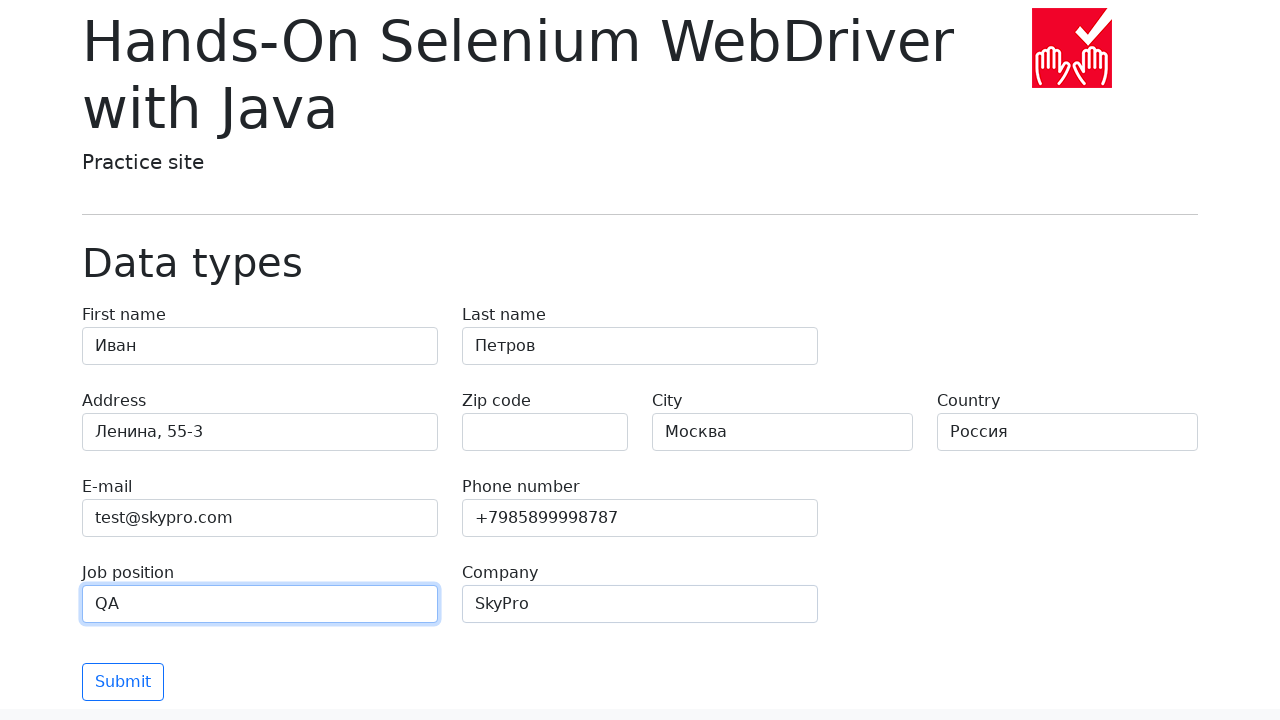

Clicked submit button to submit the form at (123, 682) on [type="submit"]
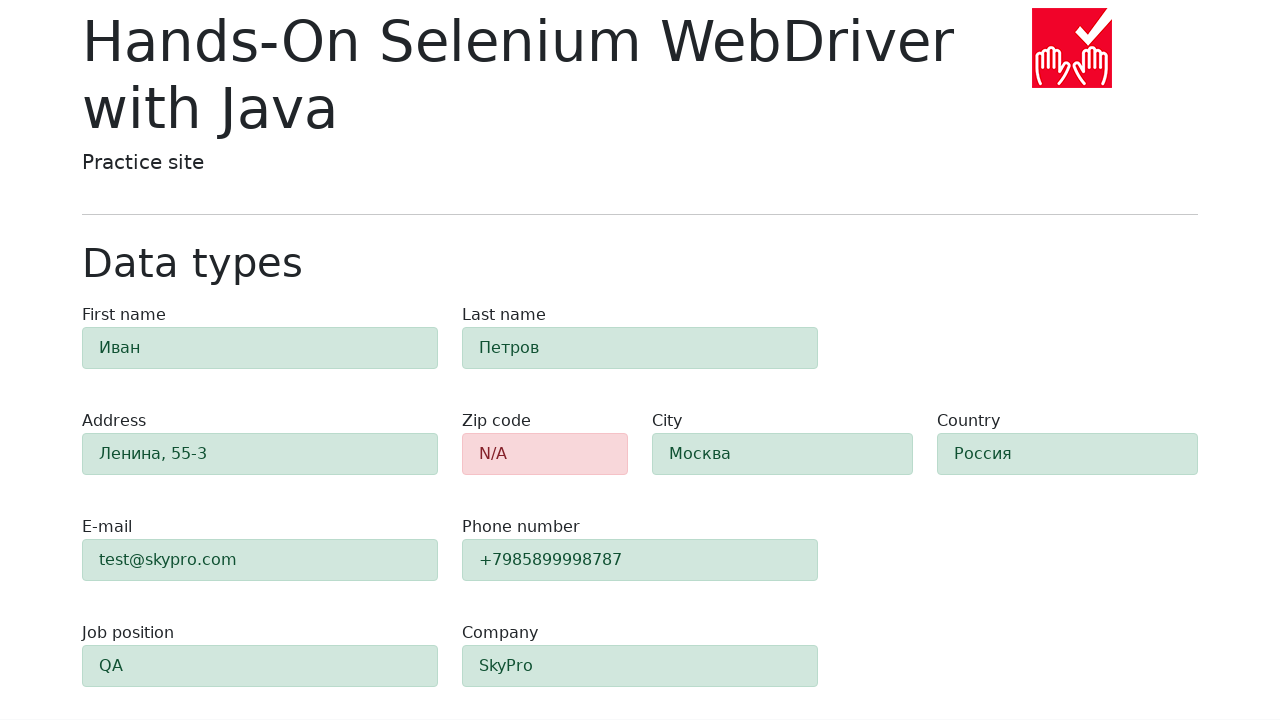

Waited for form validation to complete
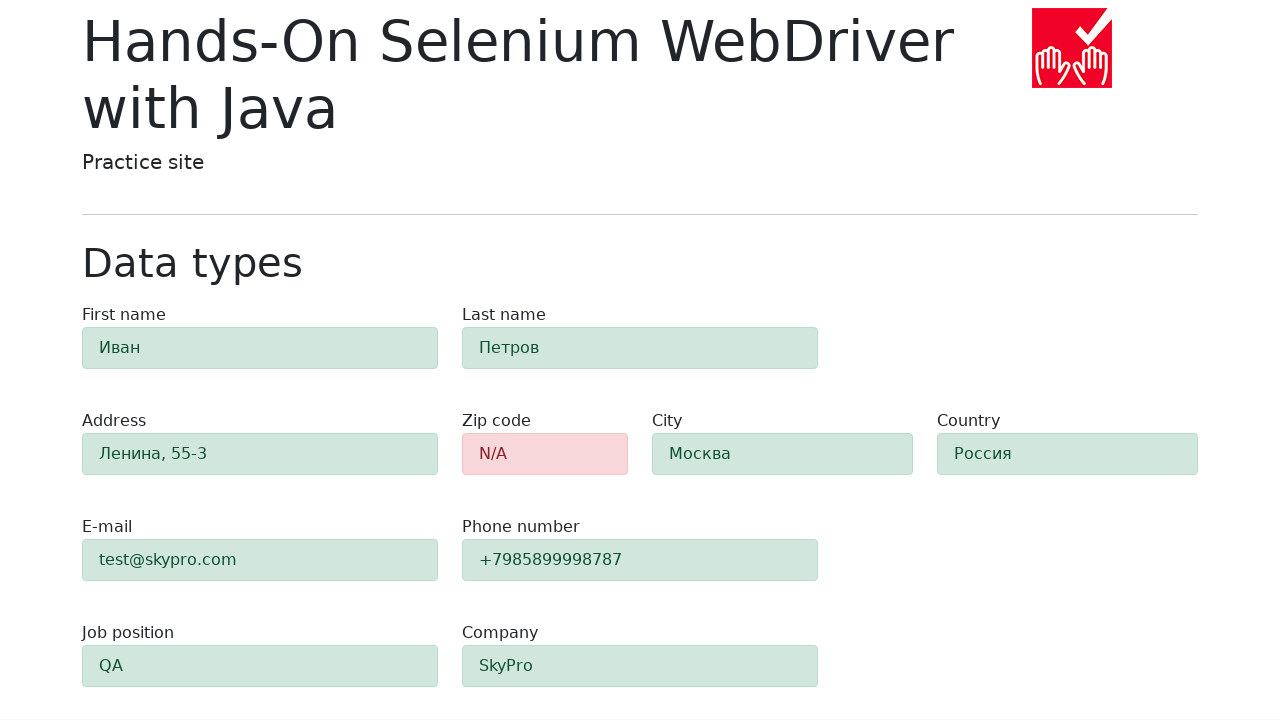

Verified zip-code field has 'danger' validation class
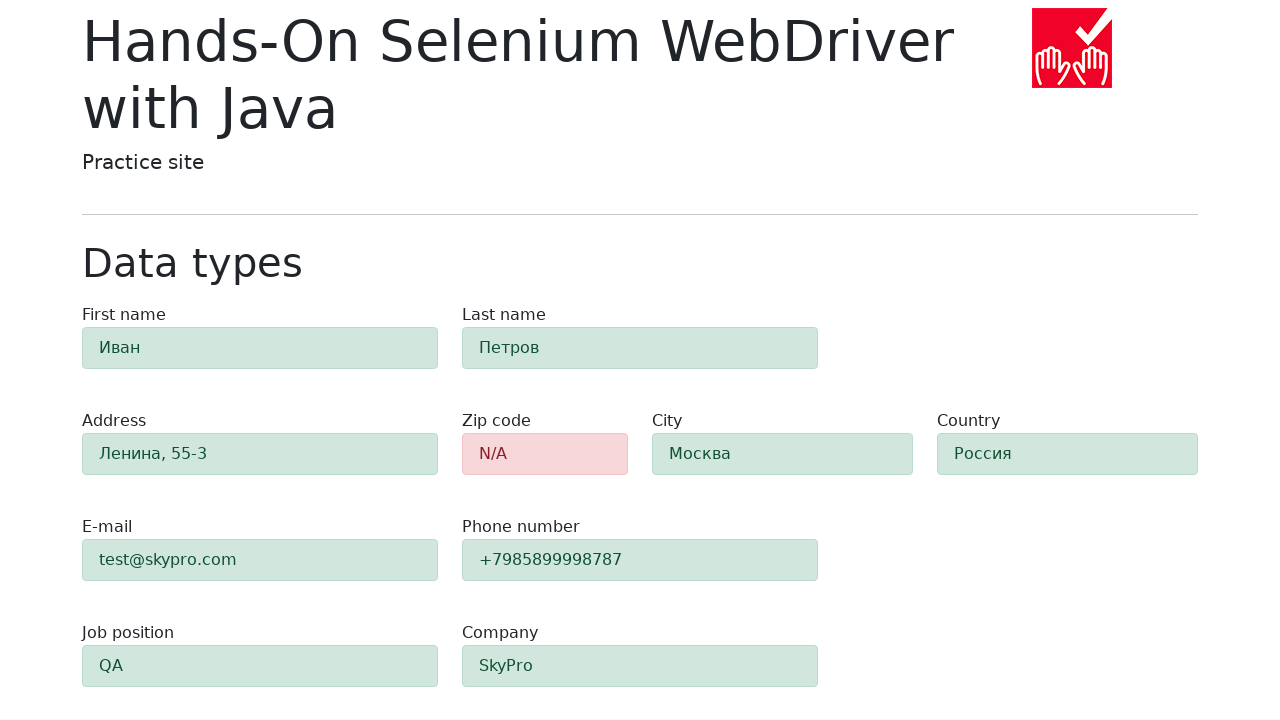

Verified first-name field has 'success' validation class
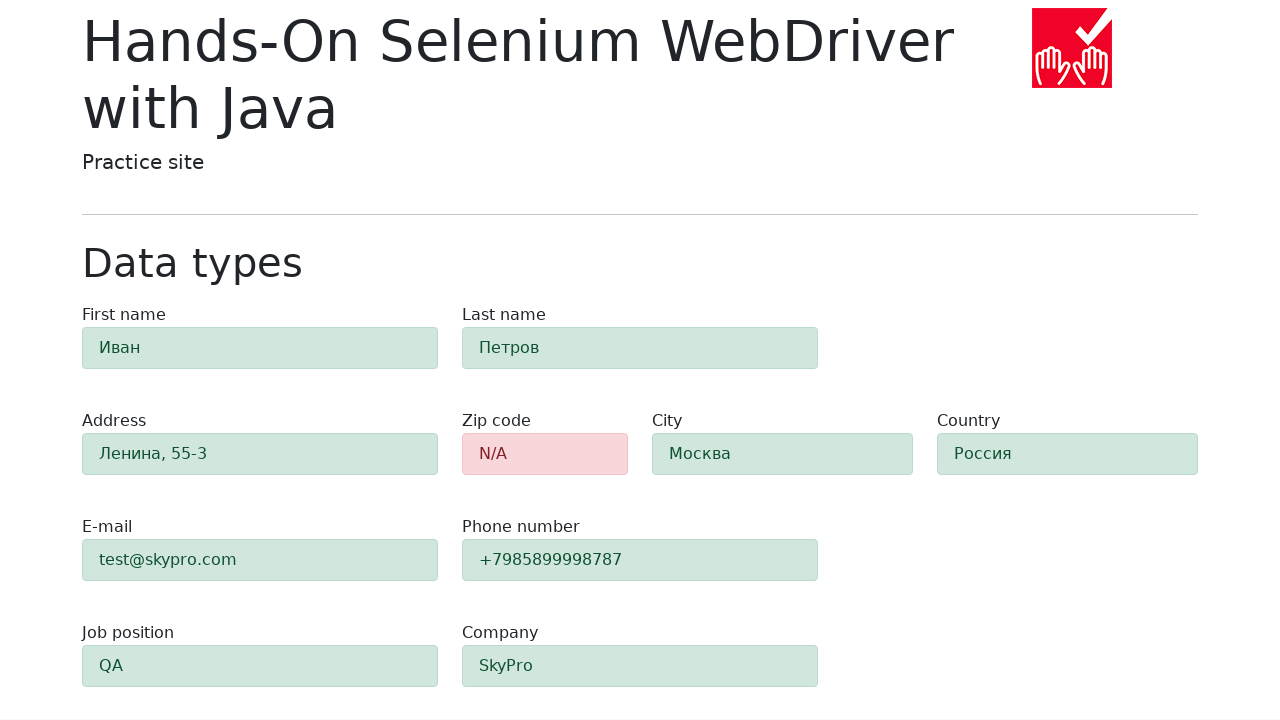

Verified last-name field has 'success' validation class
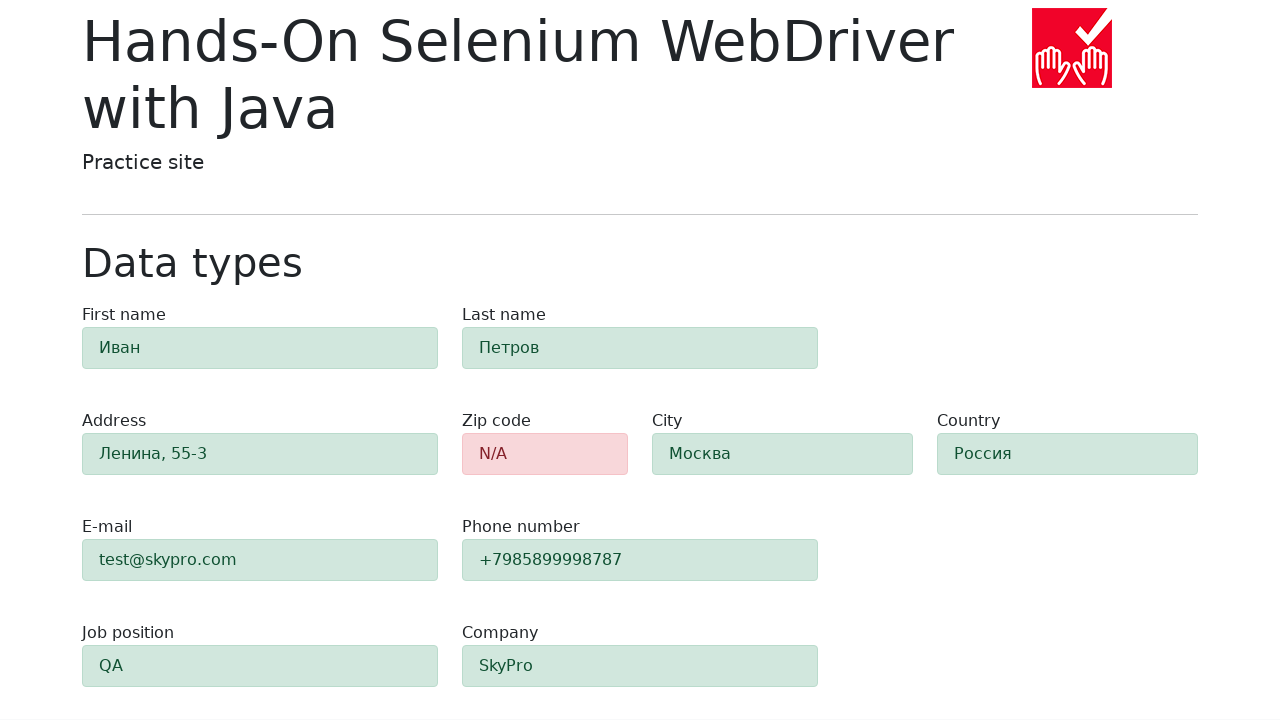

Verified address field has 'success' validation class
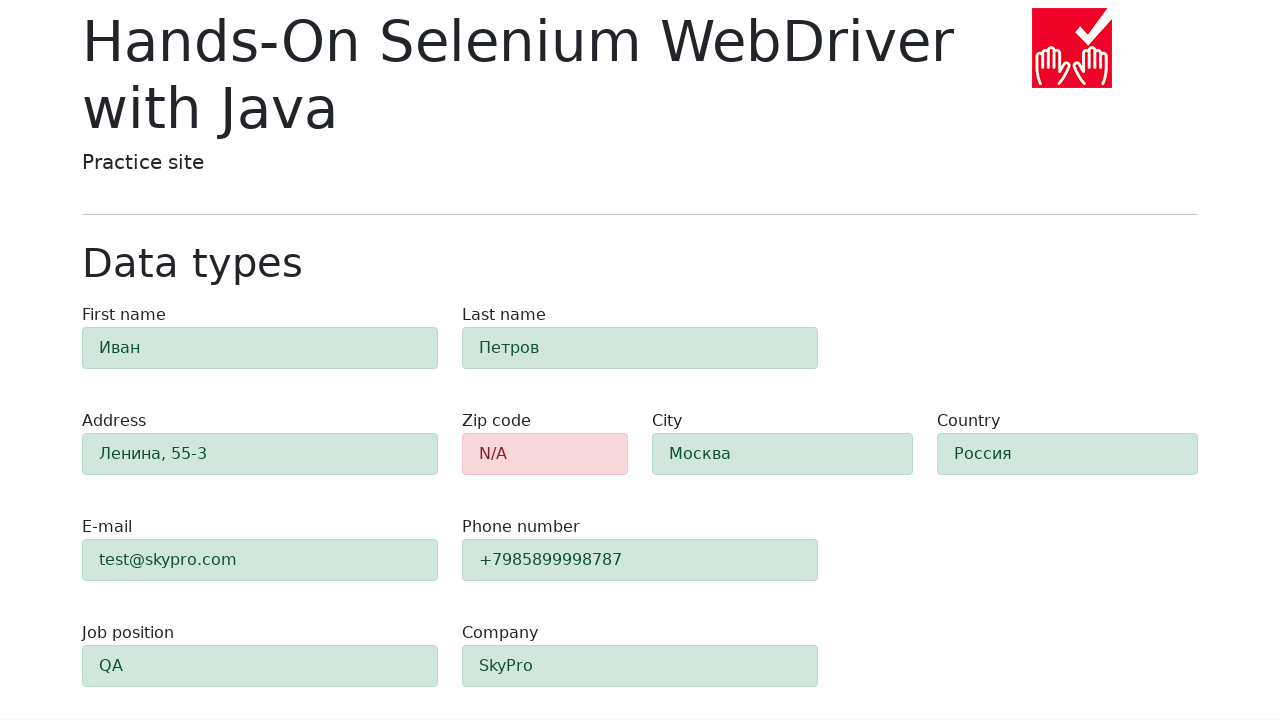

Verified phone field has 'success' validation class
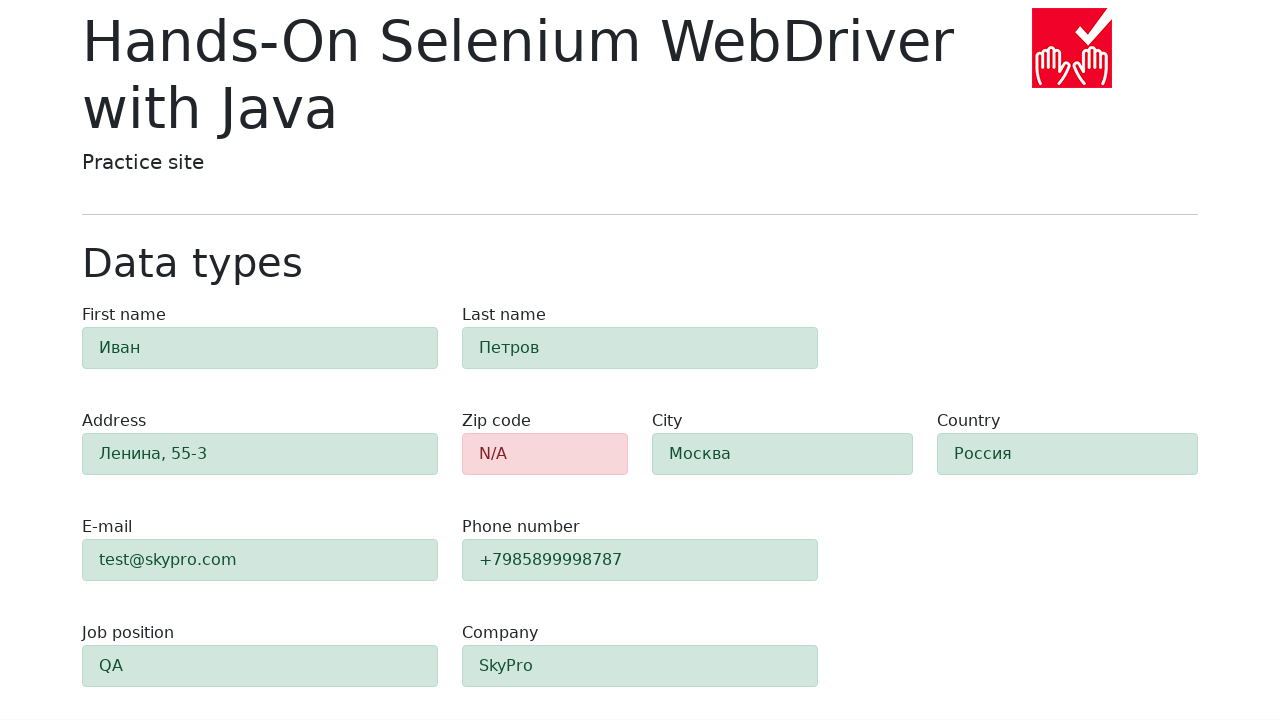

Verified e-mail field has 'success' validation class
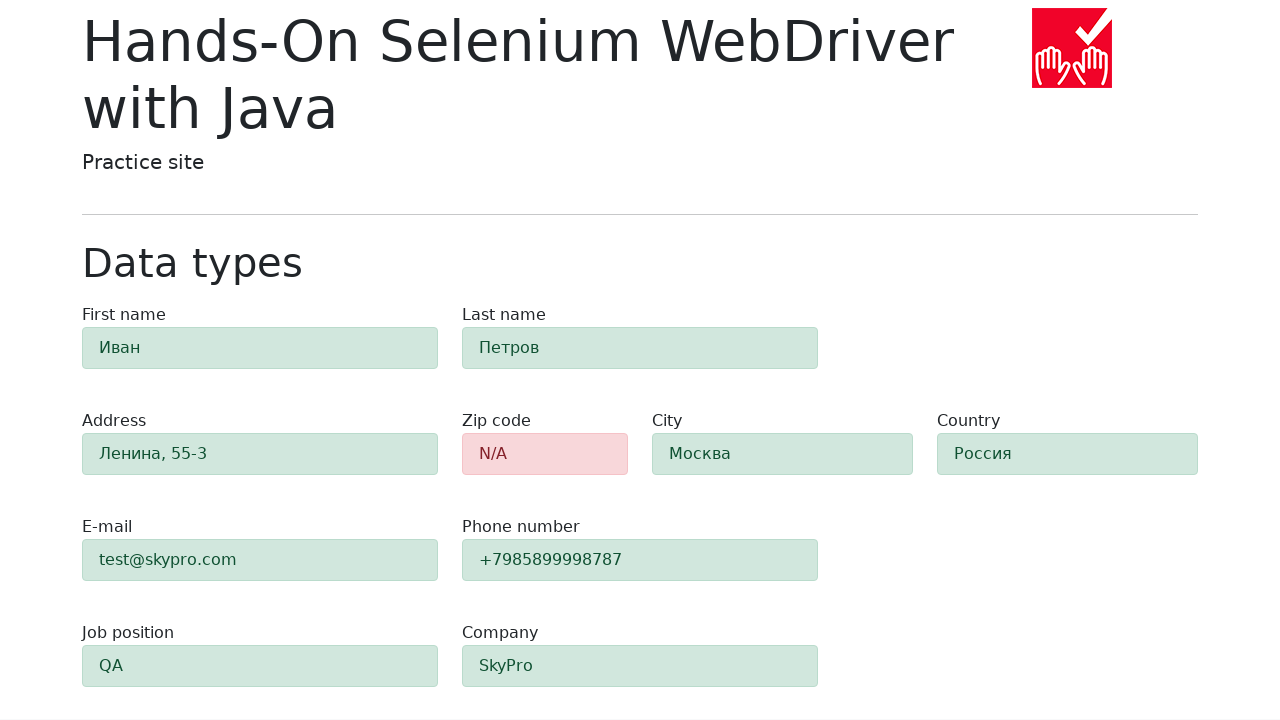

Verified job-position field has 'success' validation class
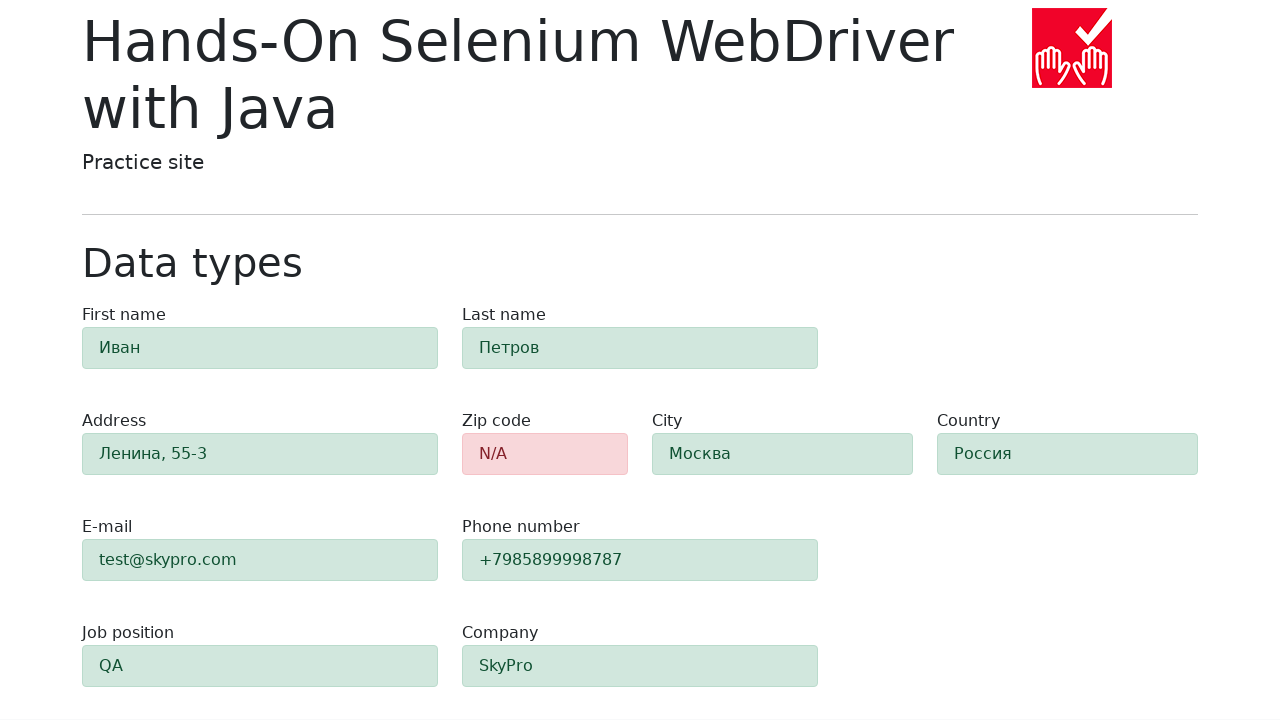

Verified company field has 'success' validation class
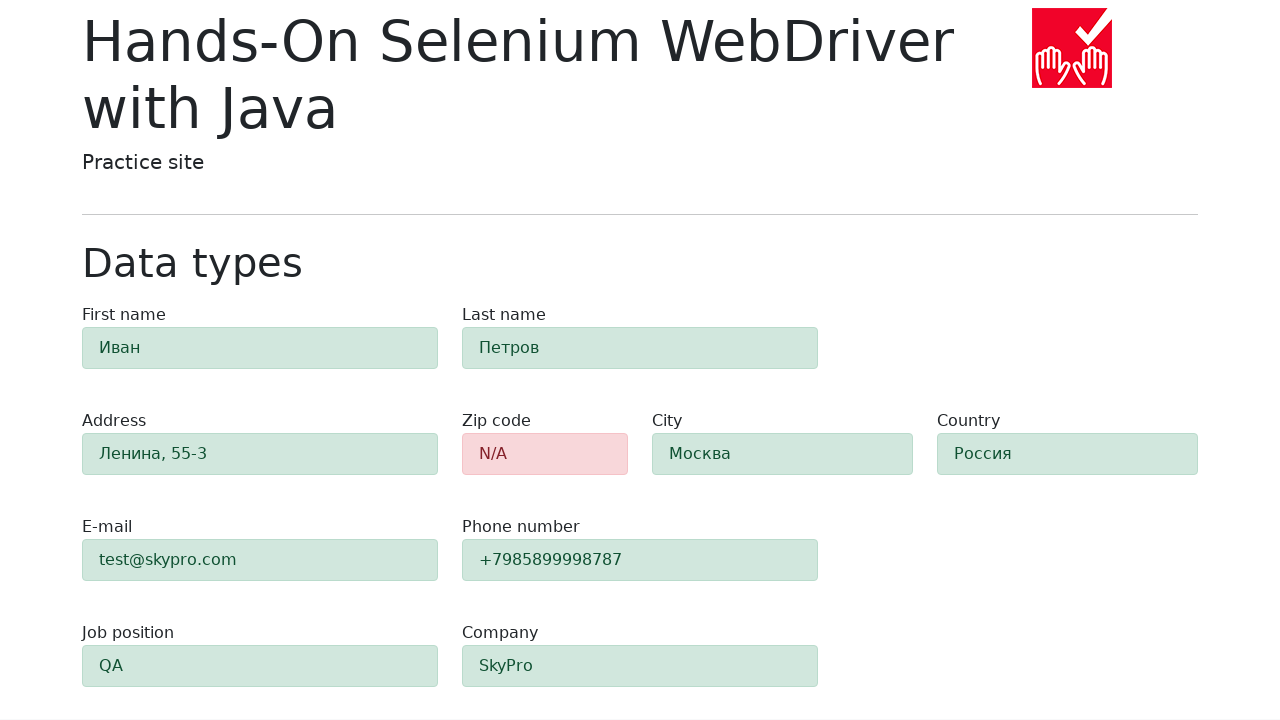

Verified city field has 'success' validation class
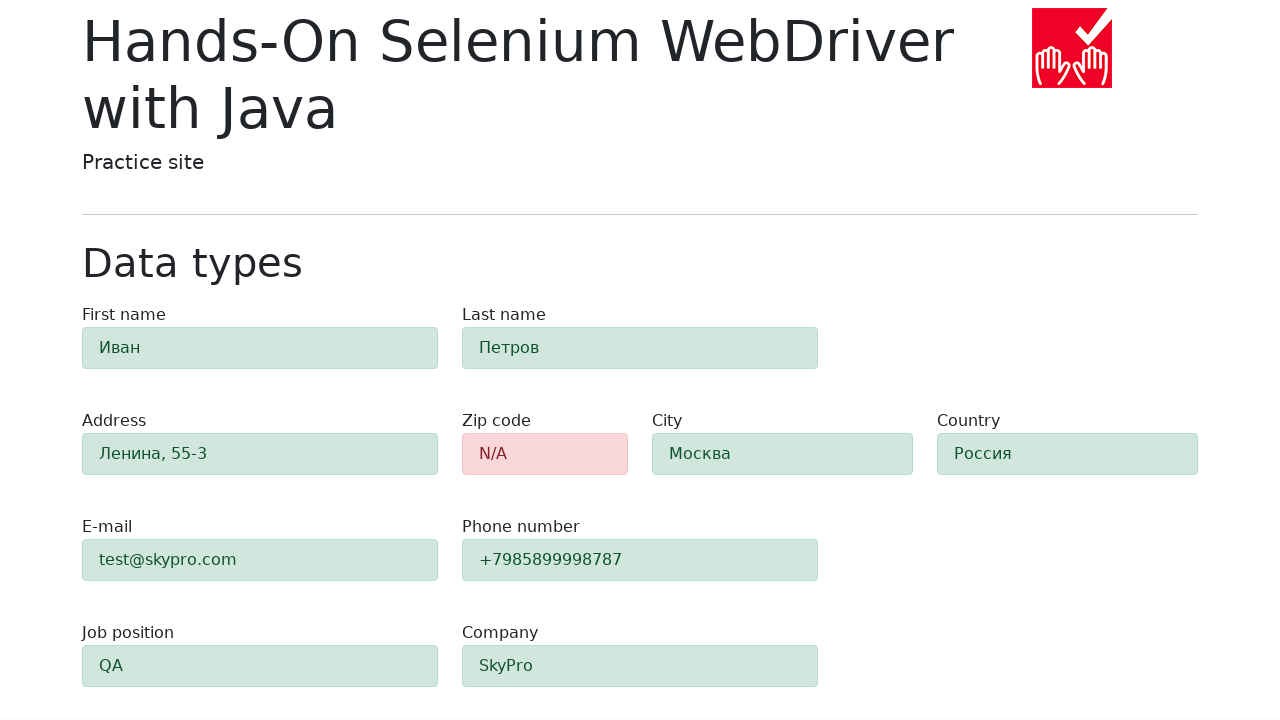

Verified country field has 'success' validation class
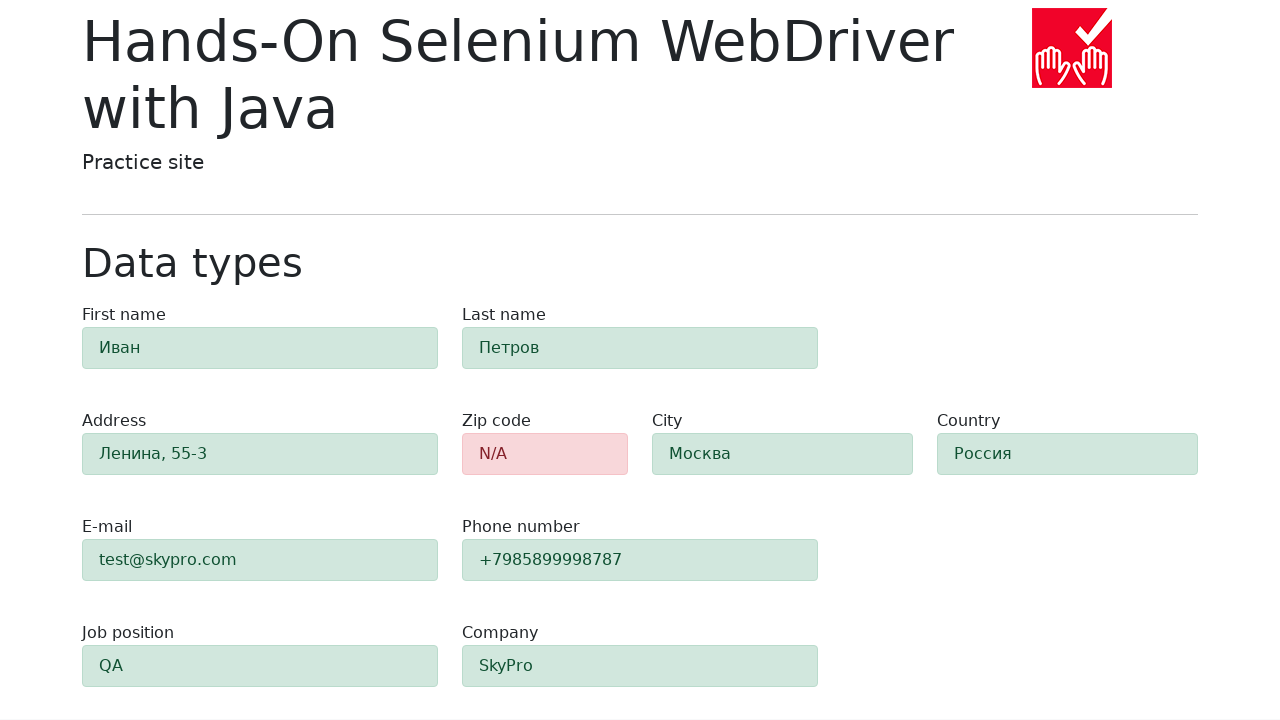

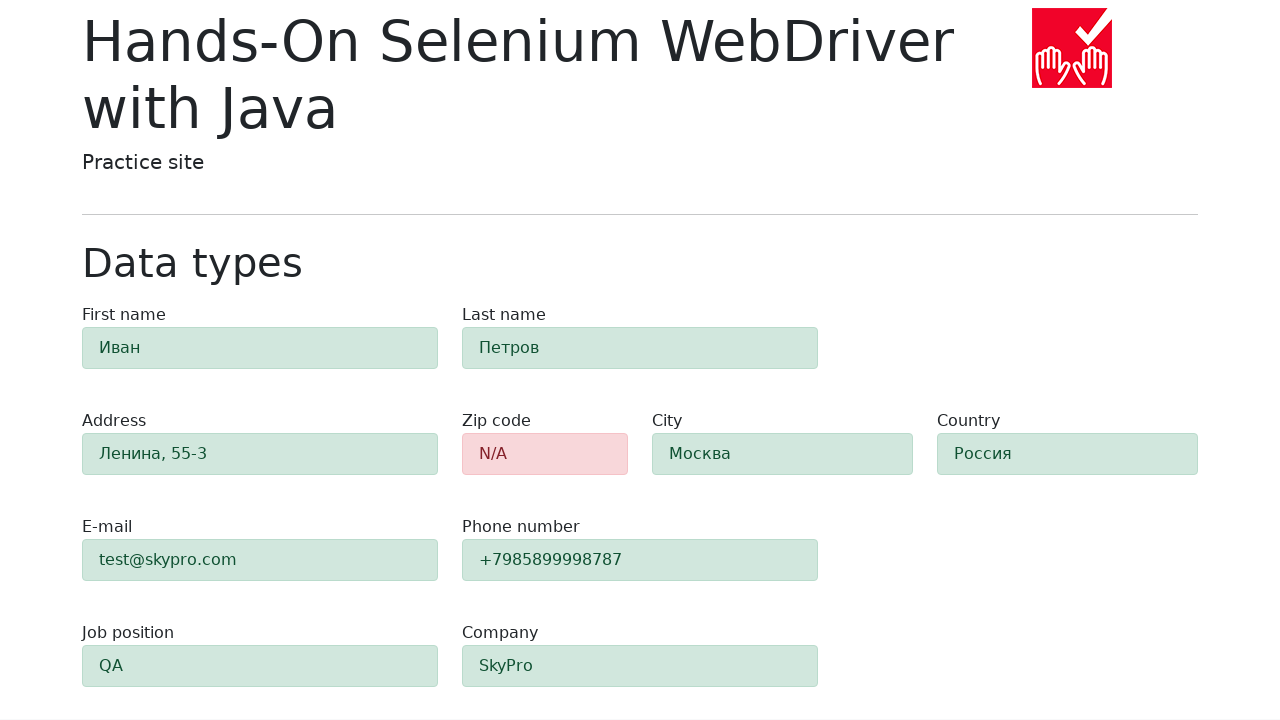